Tests PDF upload functionality on SmallPDF's PDF to Word converter by uploading a PDF file

Starting URL: https://smallpdf.com/pdf-to-word

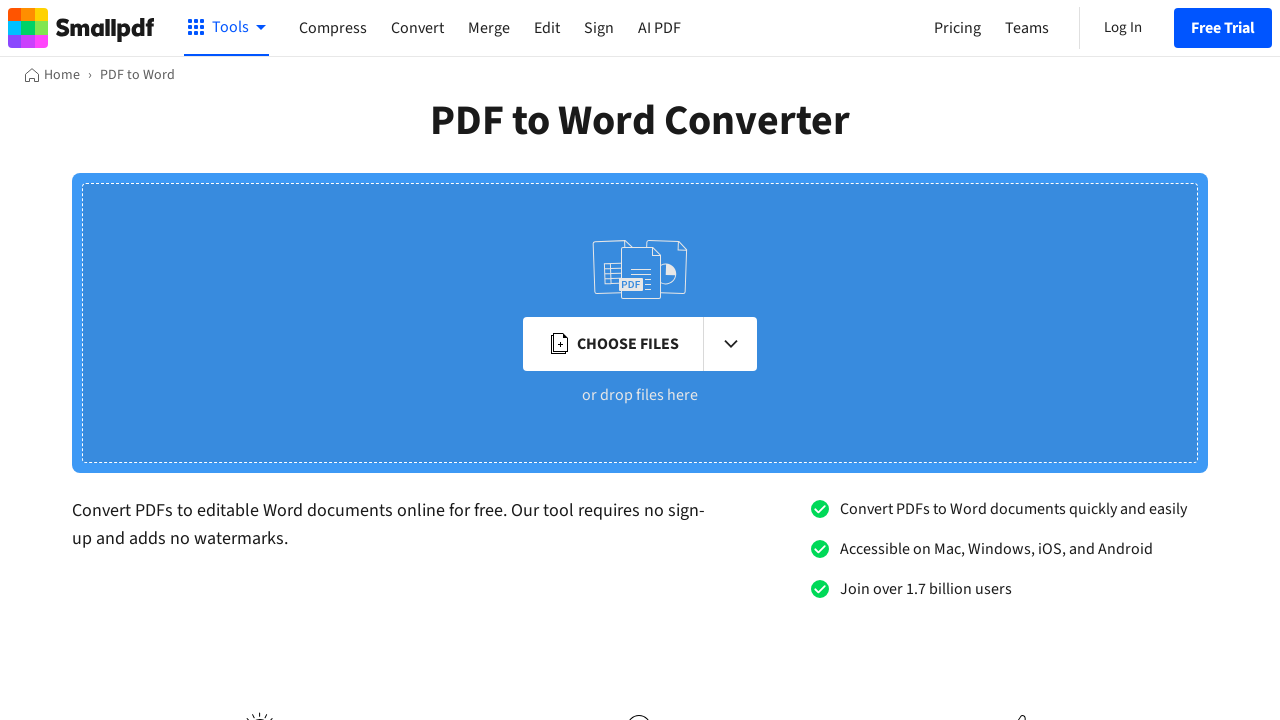

Created temporary test PDF file with minimal valid PDF structure
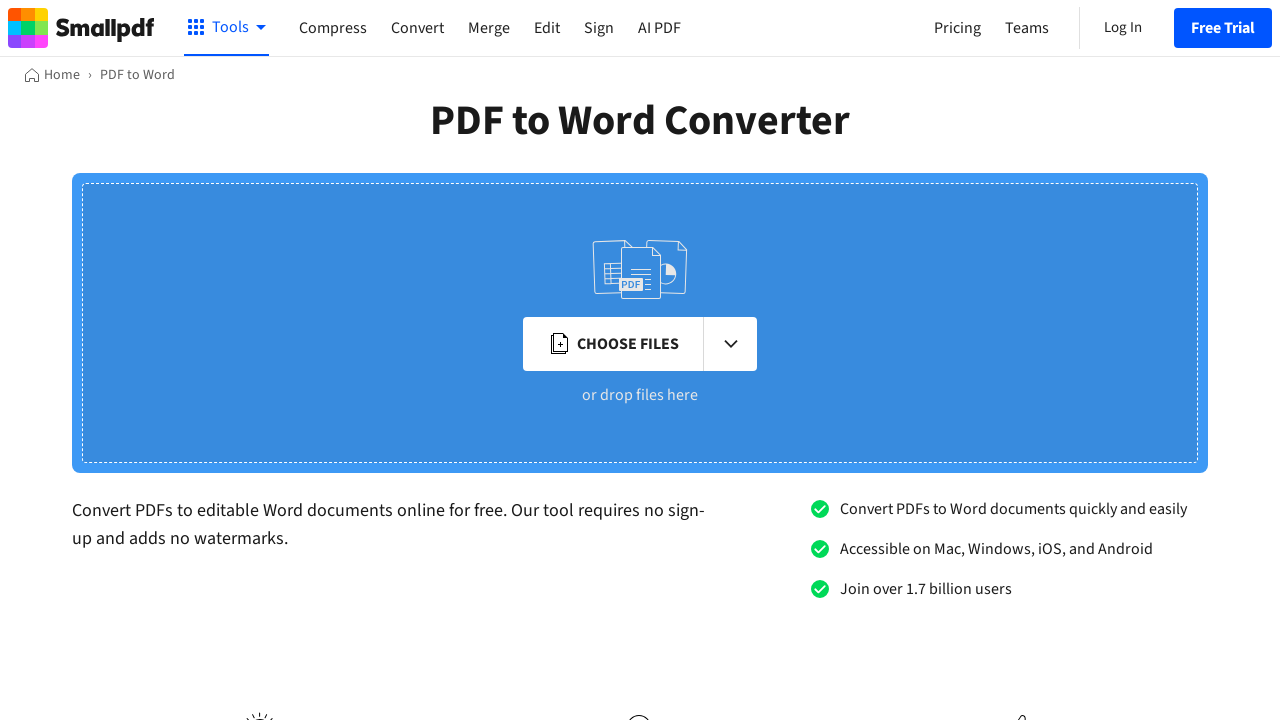

Uploaded PDF file to SmallPDF's PDF to Word converter
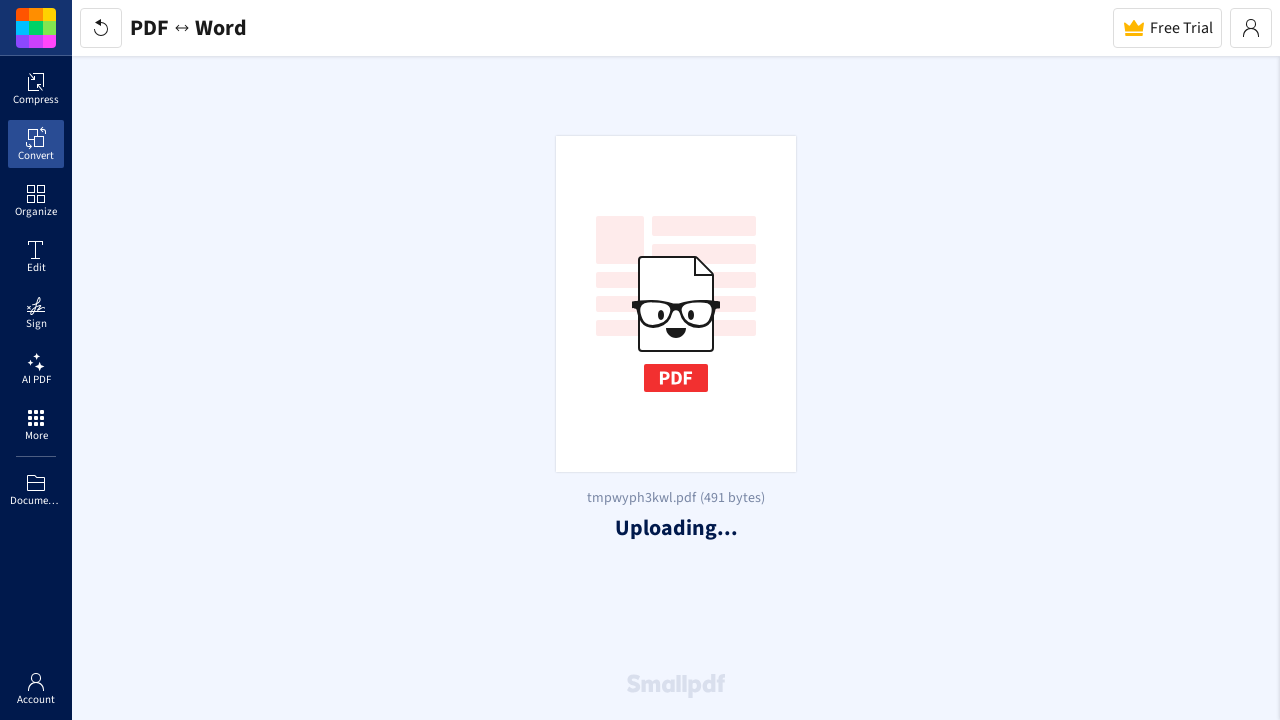

Cleaned up temporary PDF file
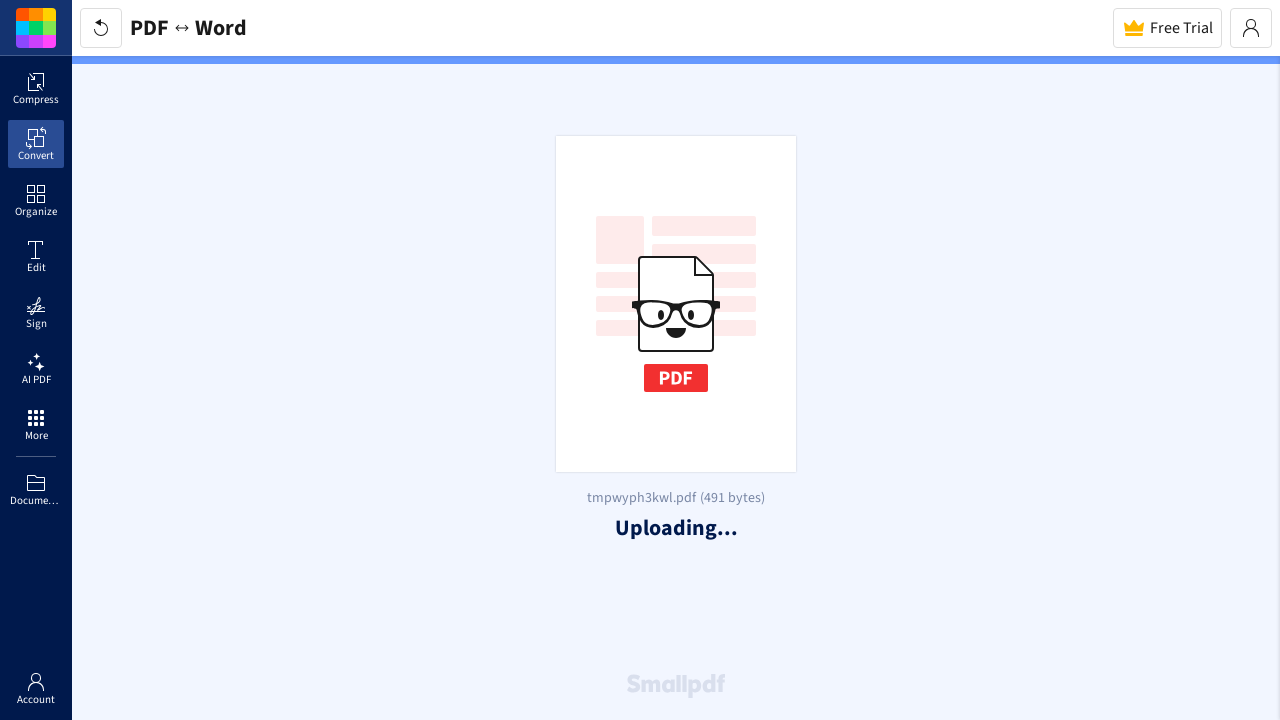

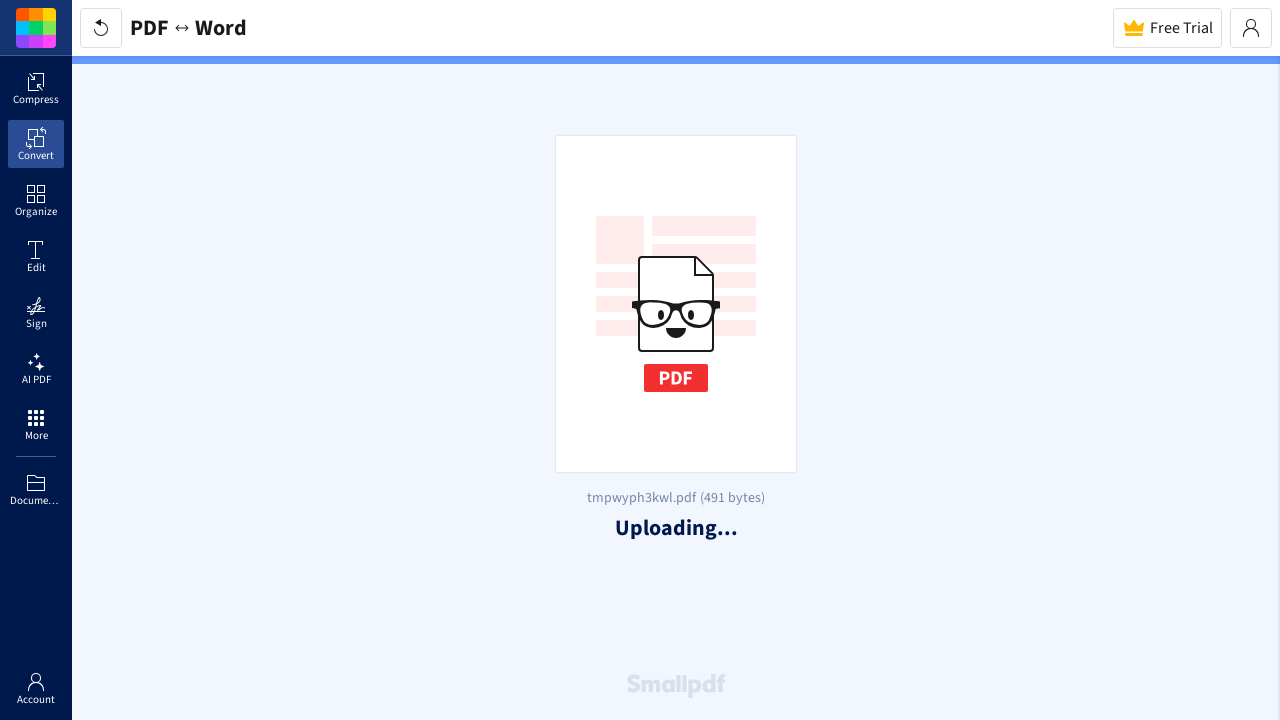